Tests menu navigation by clicking on the "Browse Languages" menu link, then clicking the "Start" menu link, and verifying that the main heading displays "Welcome to 99 Bottles of Beer".

Starting URL: http://www.99-bottles-of-beer.net/

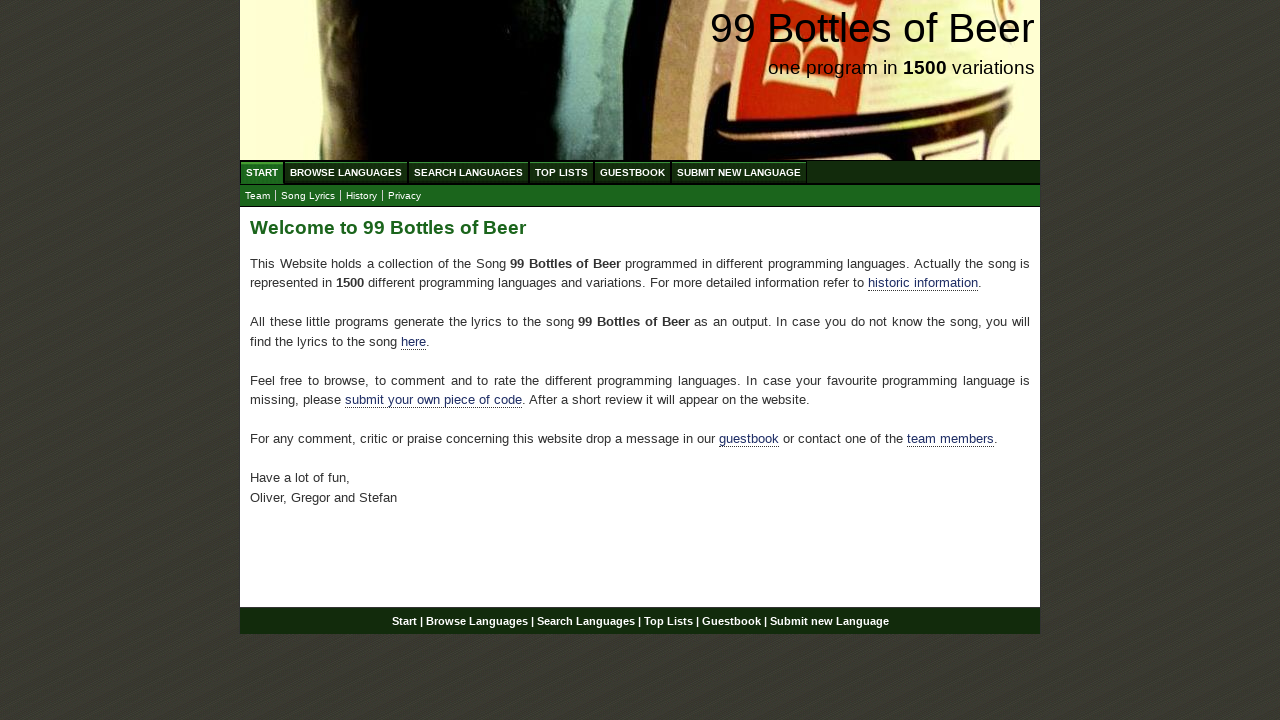

Clicked on 'Browse Languages' menu link at (346, 172) on xpath=//div[@id='navigation']//ul[@id='menu']//a[@href='/abc.html']
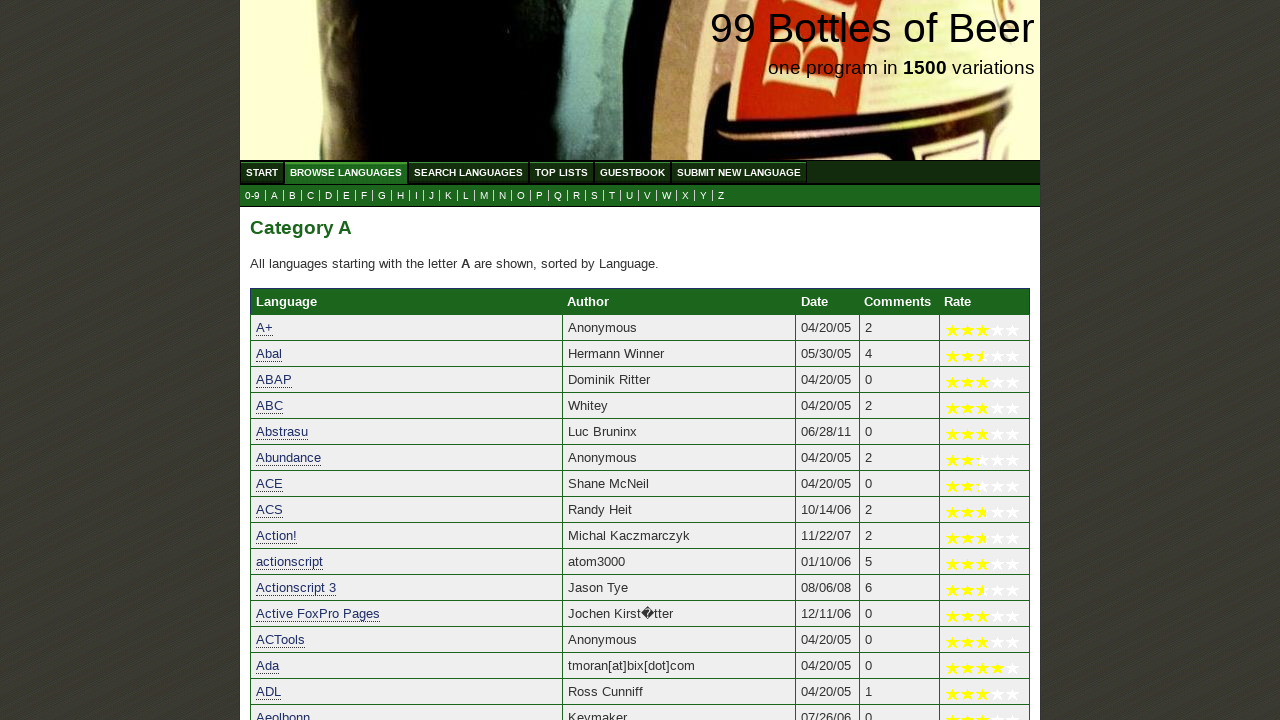

Clicked on 'Start' menu link to return to home at (262, 172) on xpath=//div[@id='navigation']//ul[@id='menu']//a[@href='/']
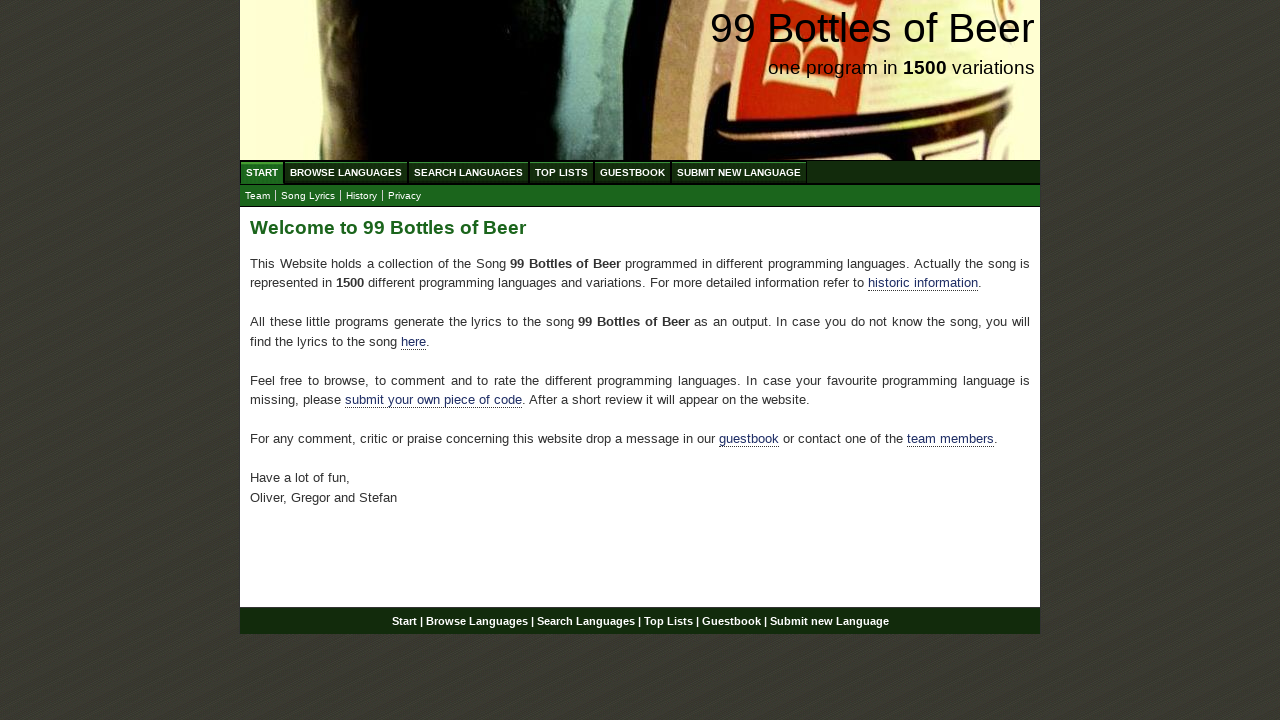

Main heading element loaded
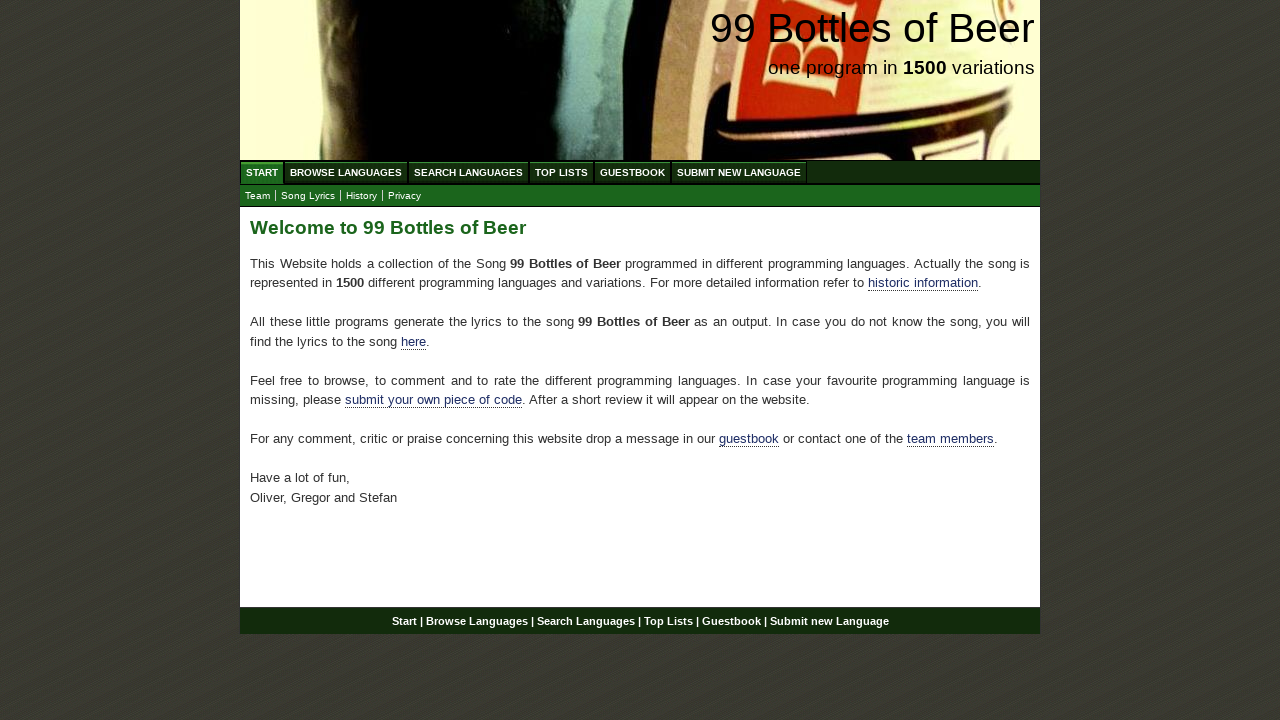

Verified main heading displays 'Welcome to 99 Bottles of Beer'
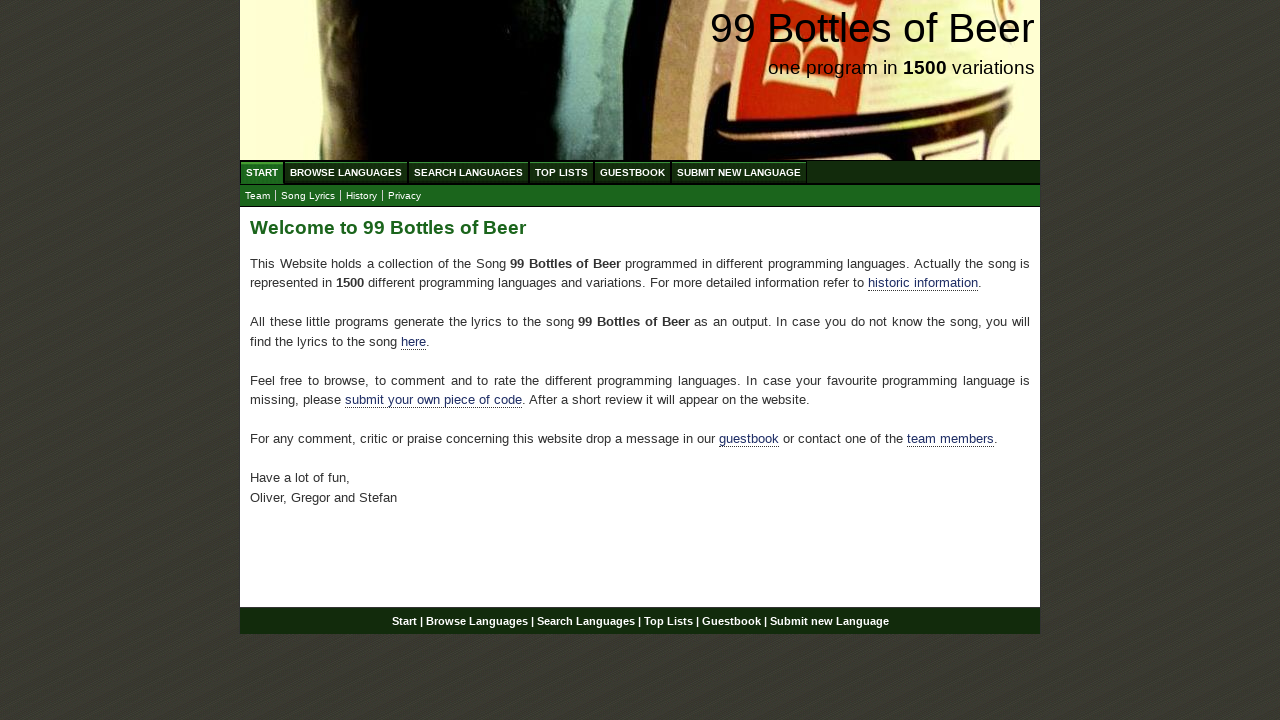

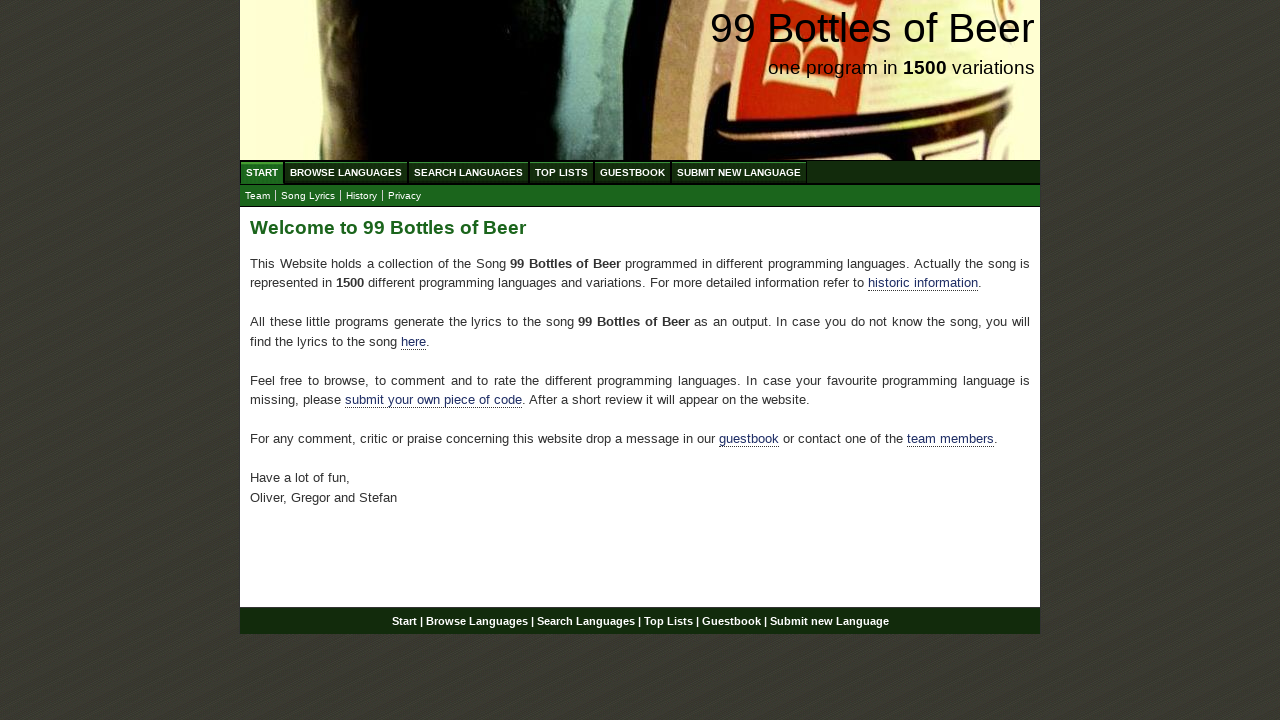